Tests browser navigation capabilities by performing back, forward, and refresh operations on a shopping page

Starting URL: https://www.myntra.com/shop/men

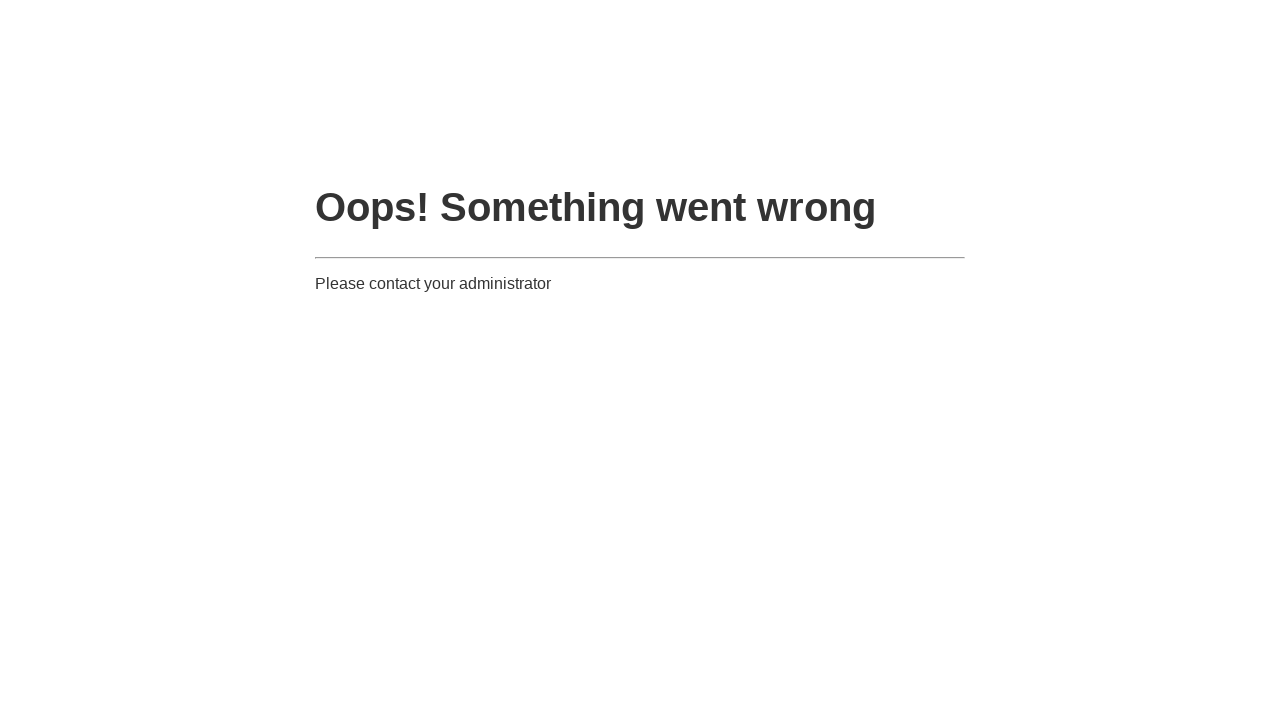

Navigated back in browser history
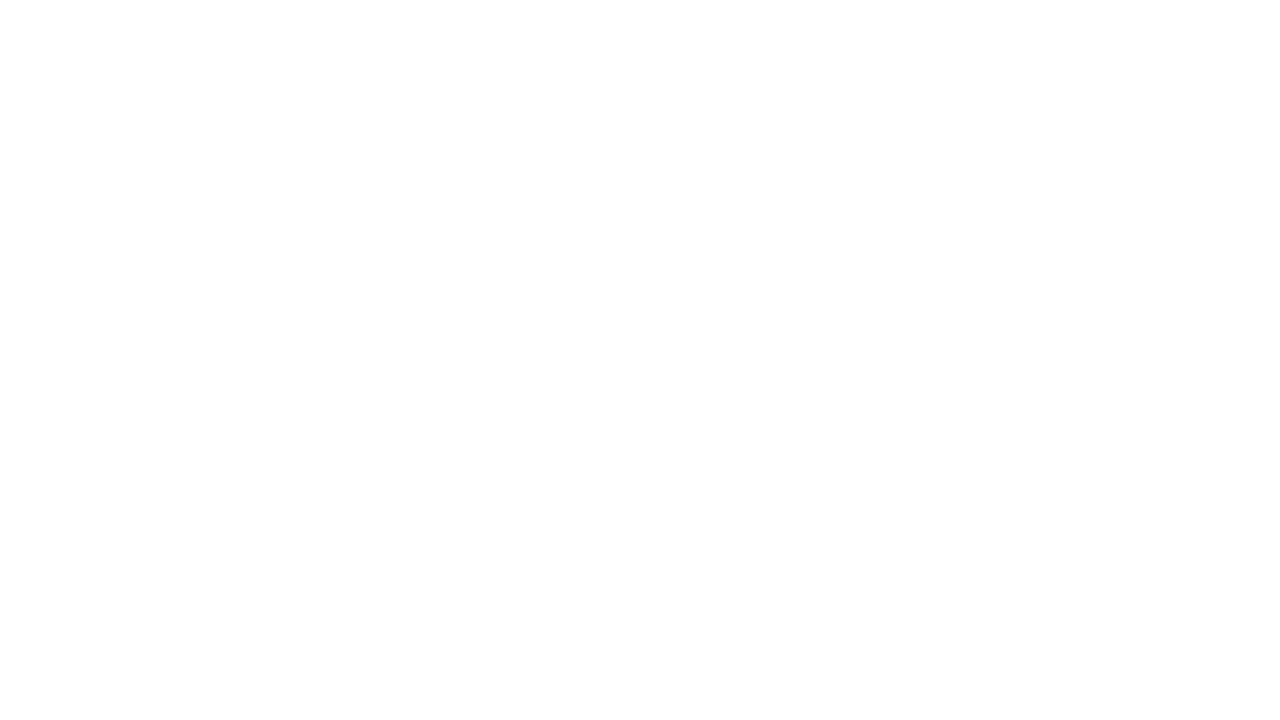

Navigated forward in browser history
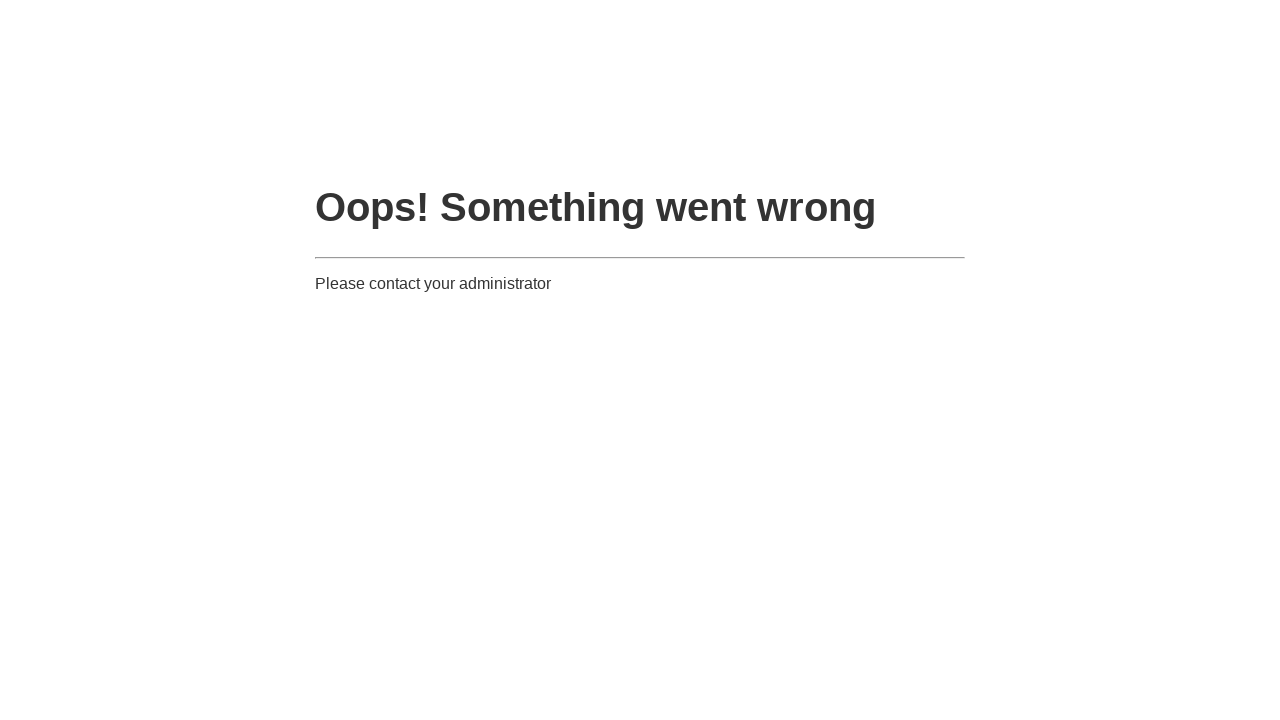

Refreshed the Myntra men's shop page
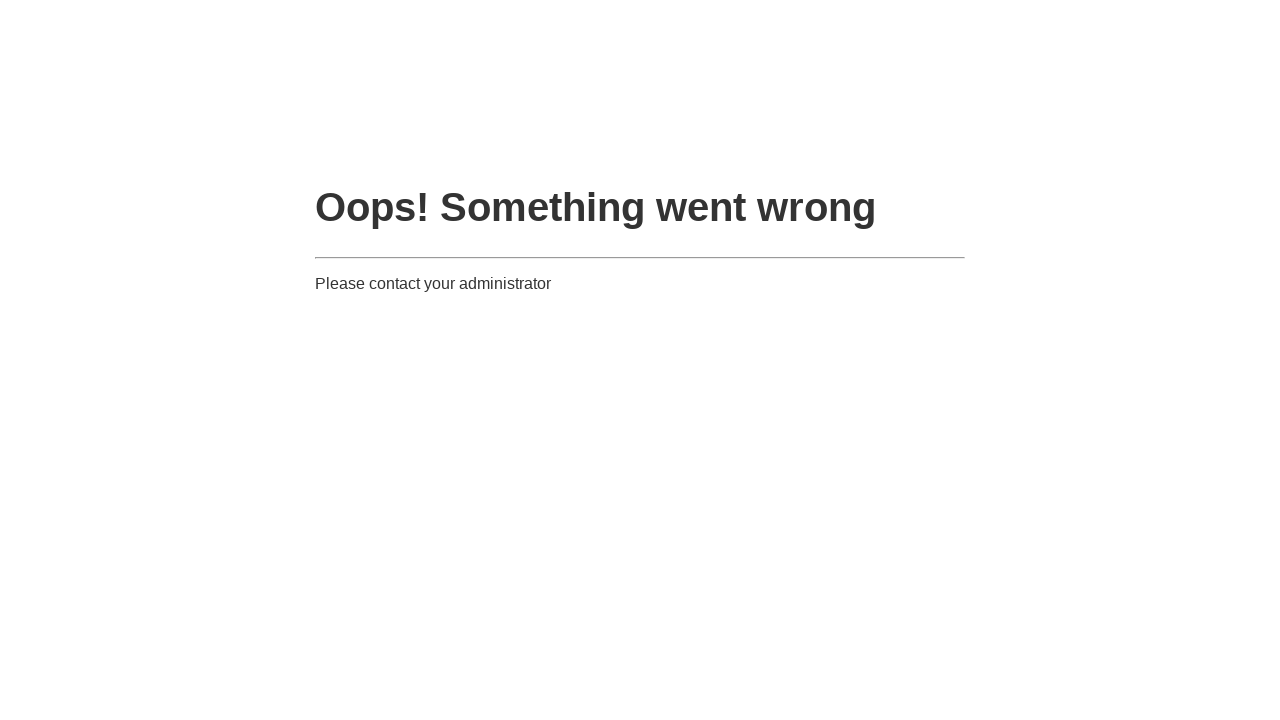

Page DOM content loaded after refresh
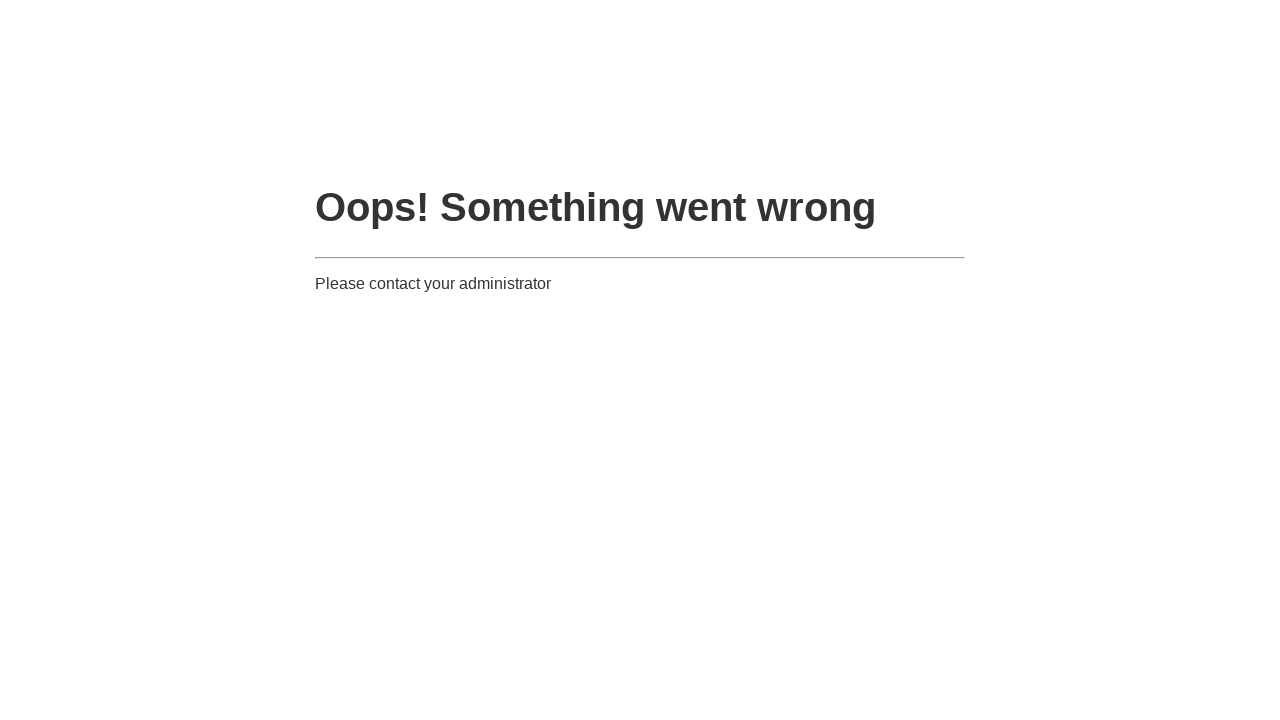

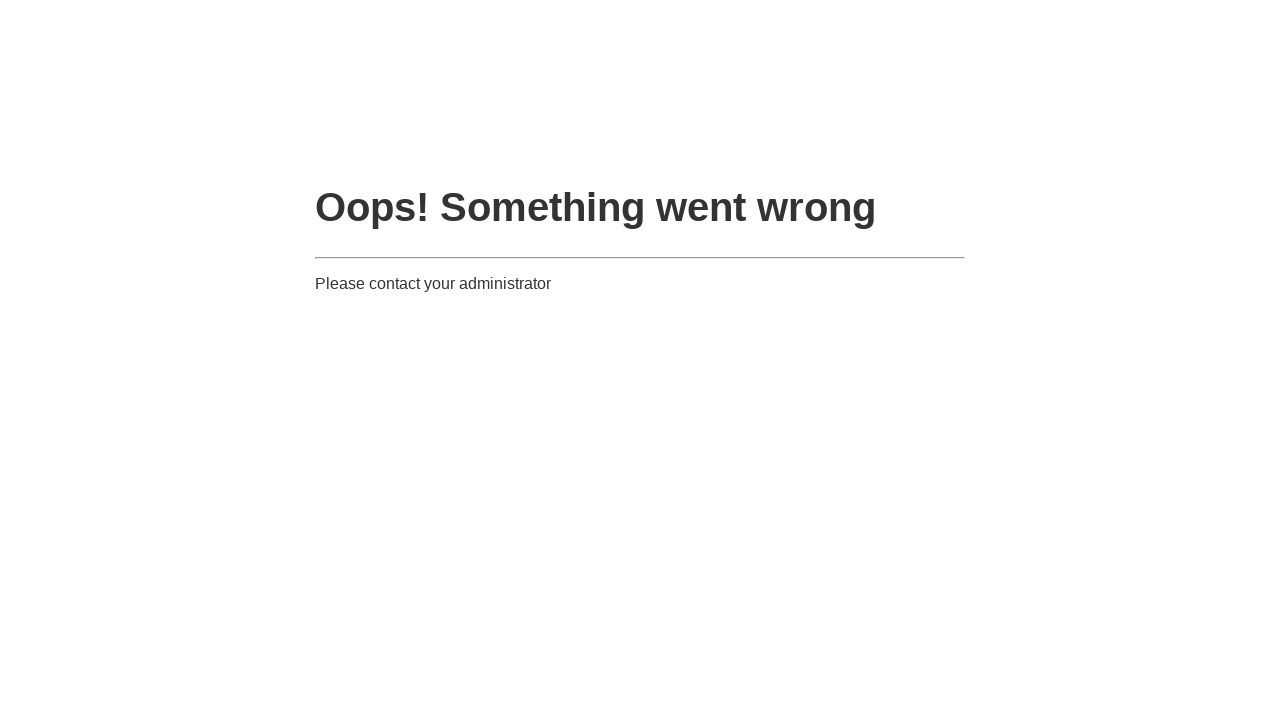